Tests e-commerce functionality by navigating to laptops section, selecting the first laptop, and adding it to cart

Starting URL: https://demoblaze.com/index.html#

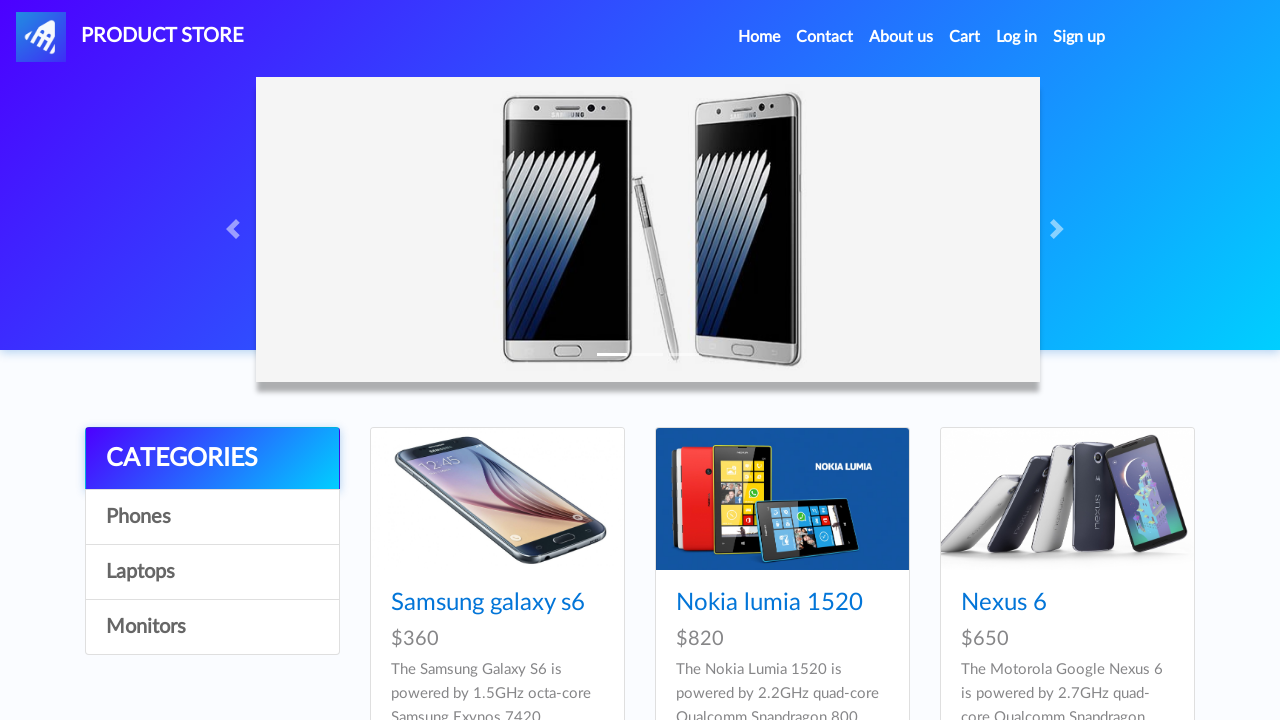

Clicked on Laptops category at (212, 572) on xpath=//a[@id='itemc'][2]
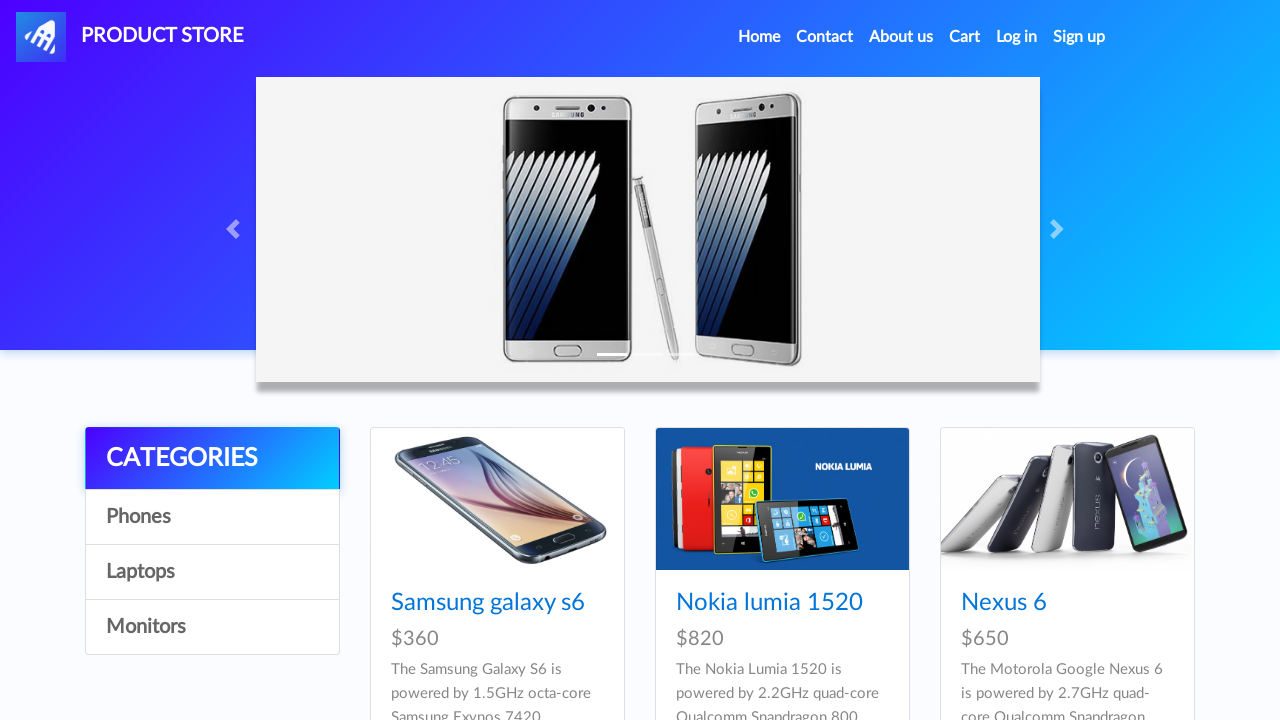

Waited for laptop products to load
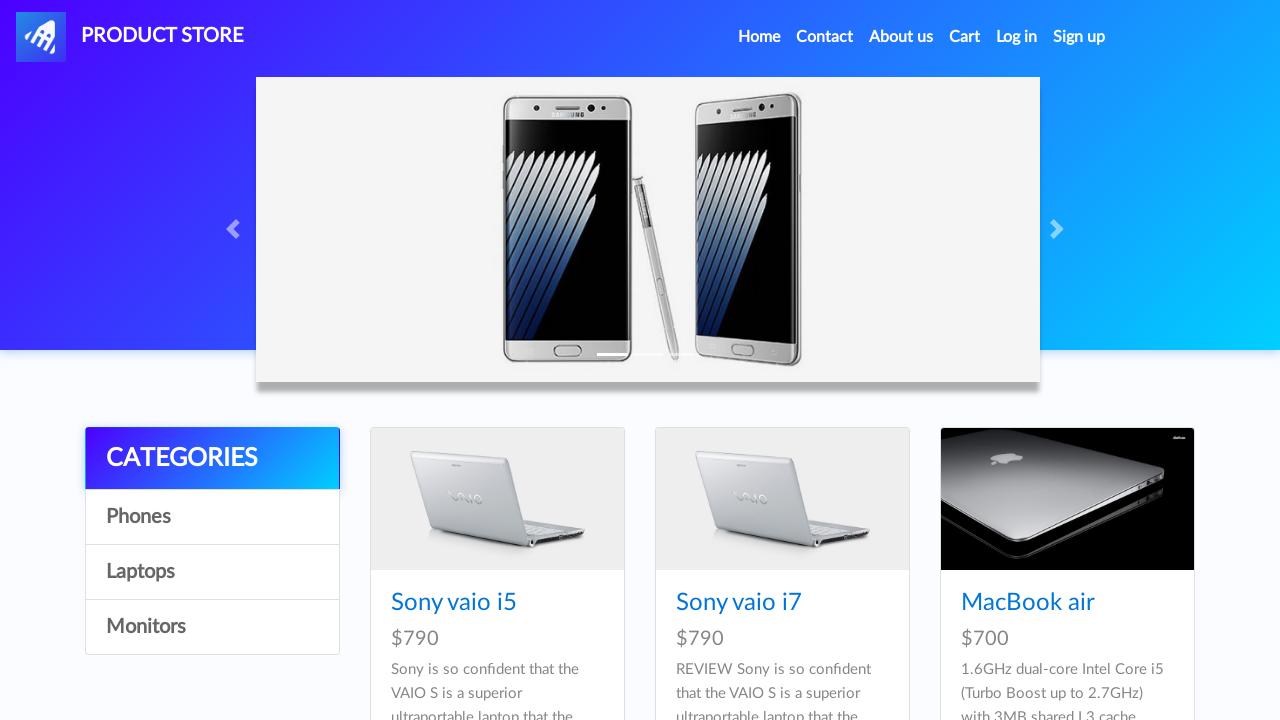

Clicked on the first laptop product at (454, 603) on (//a[@class='hrefch'])[1]
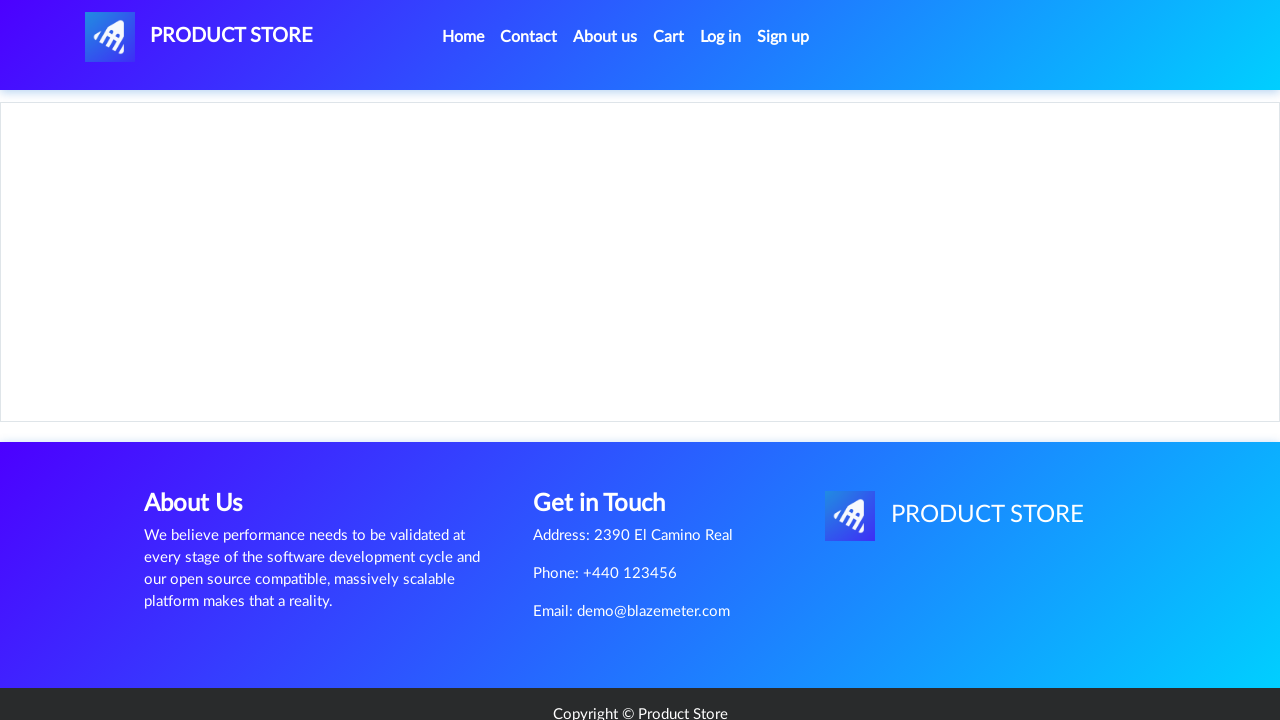

Waited for product page to load with Add to Cart button
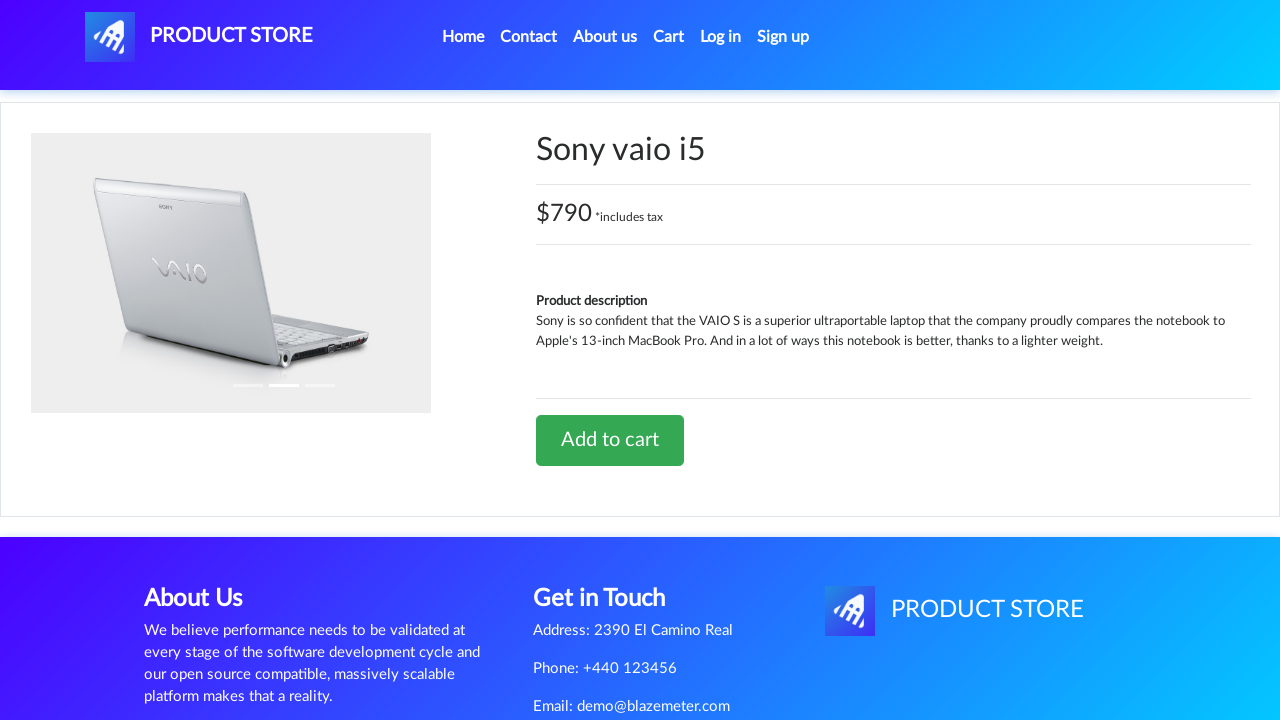

Clicked Add to Cart button at (610, 440) on xpath=//a[@class='btn btn-success btn-lg']
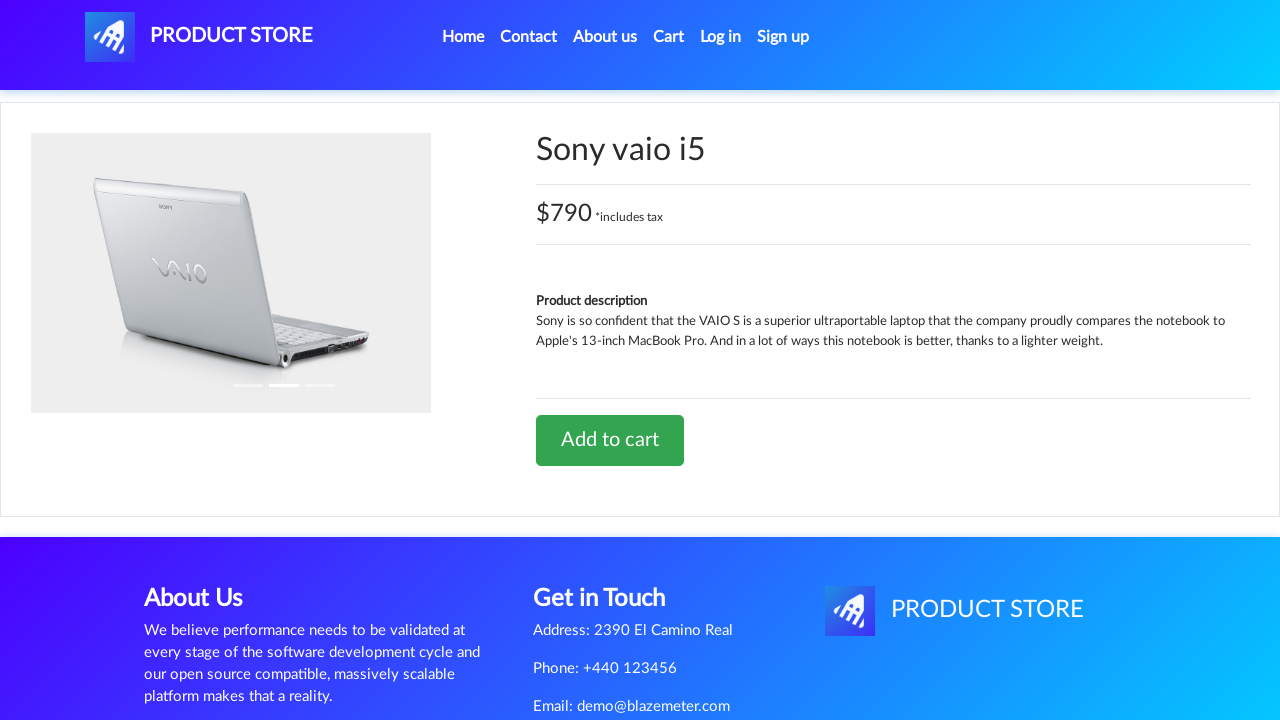

Accepted confirmation alert after adding to cart
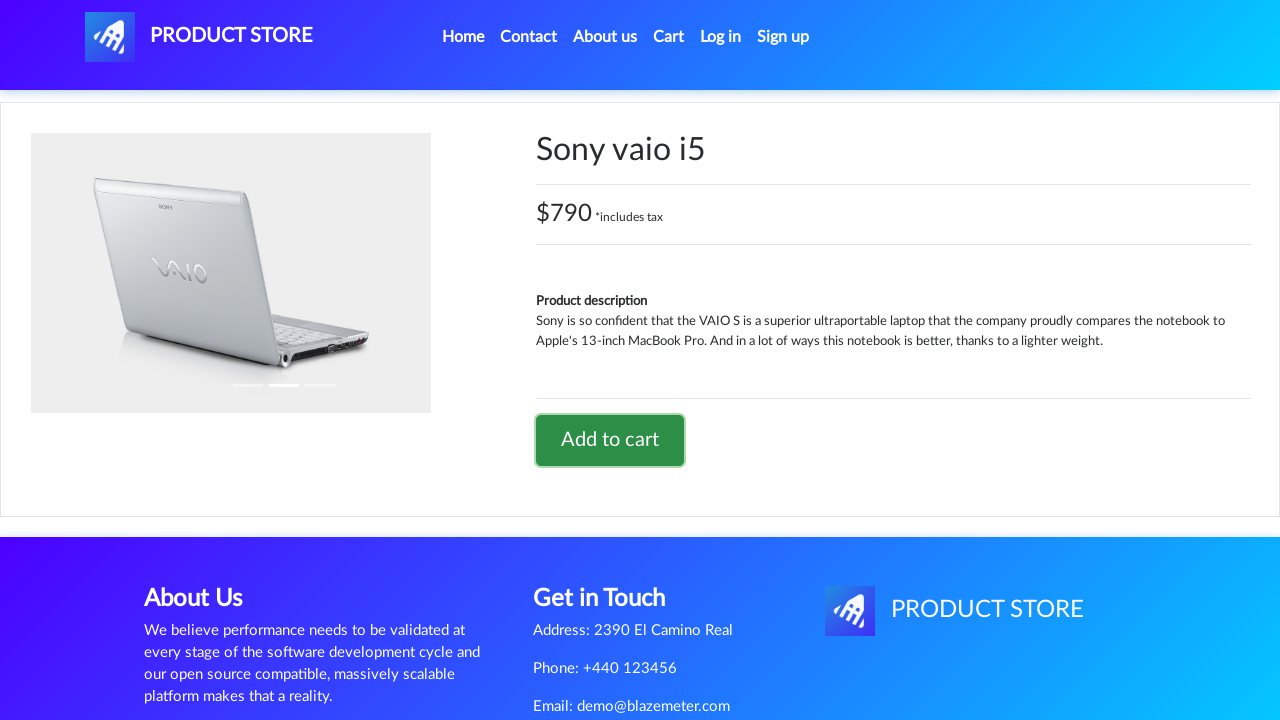

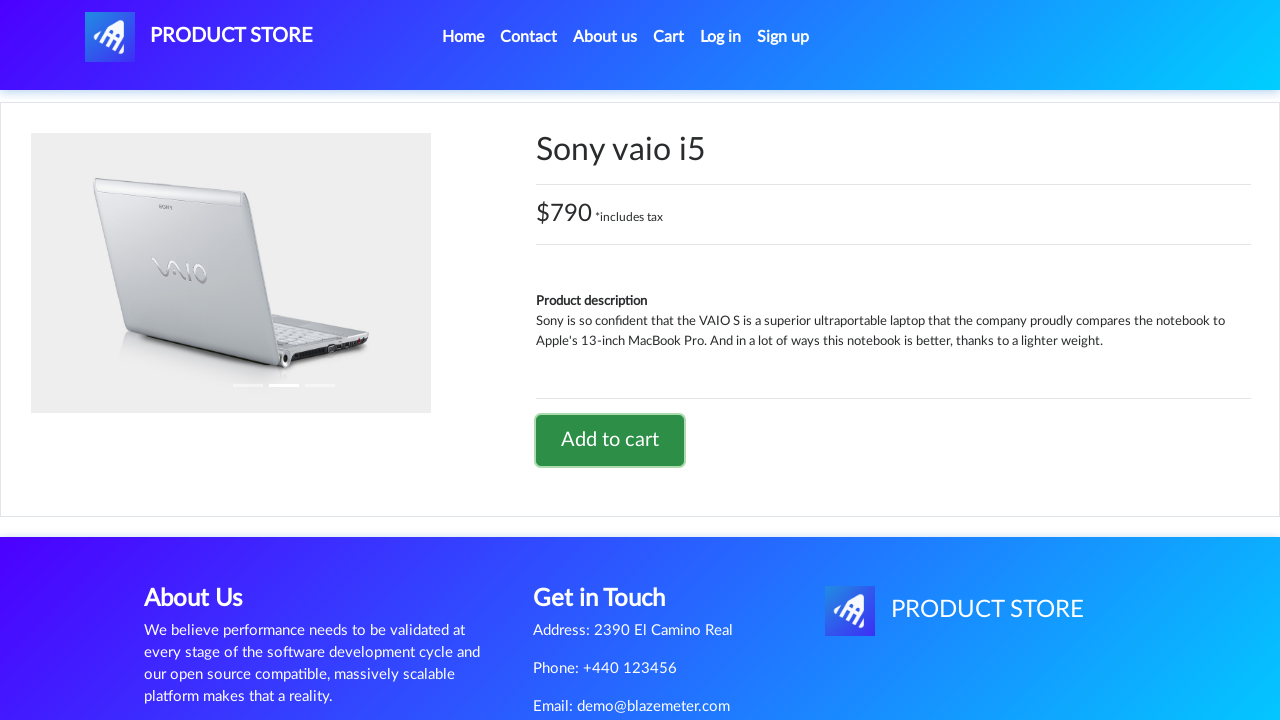